Tests clicking the "New Window" button, switching to the newly opened window, and verifying it displays the expected sample page content

Starting URL: https://demoqa.com/browser-windows

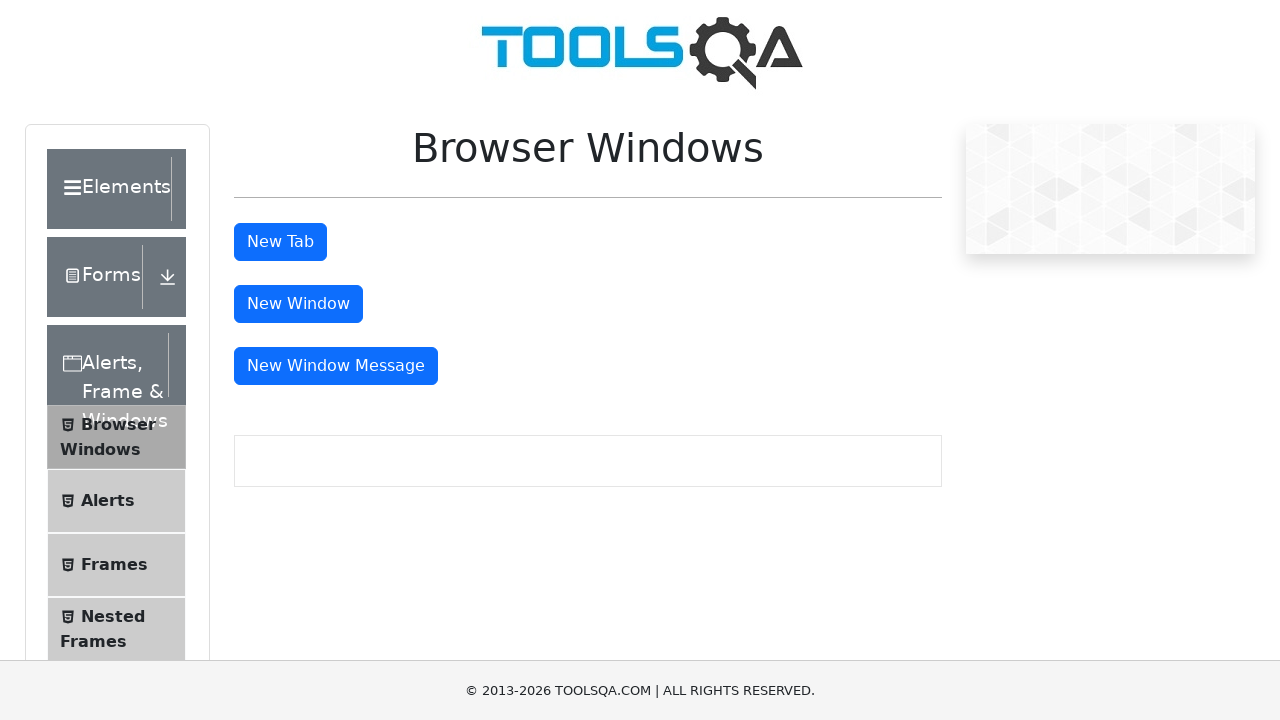

Clicked 'New Window' button at (298, 304) on #windowButton
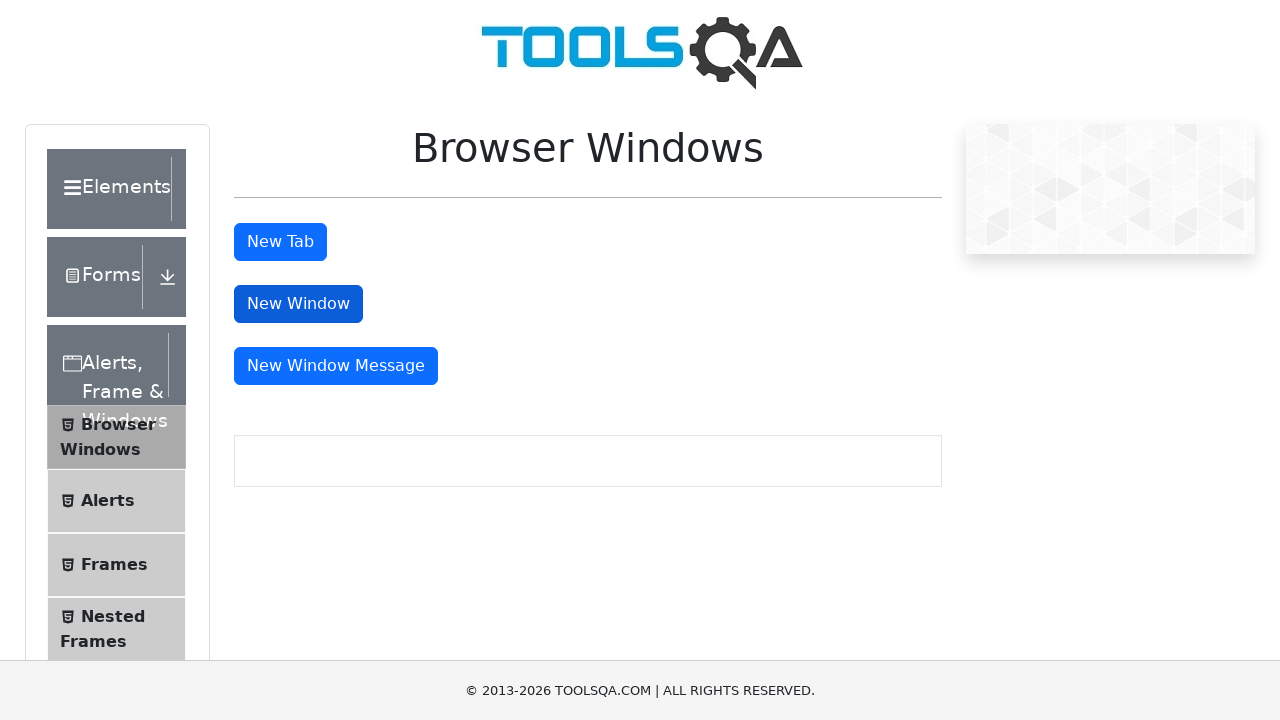

New window opened and captured
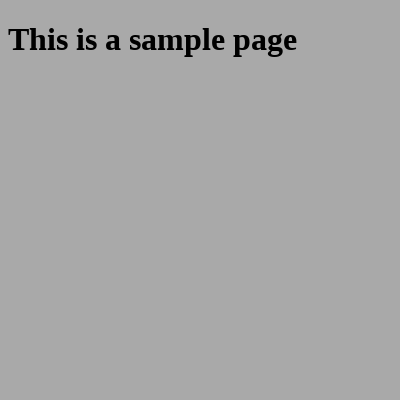

New page finished loading
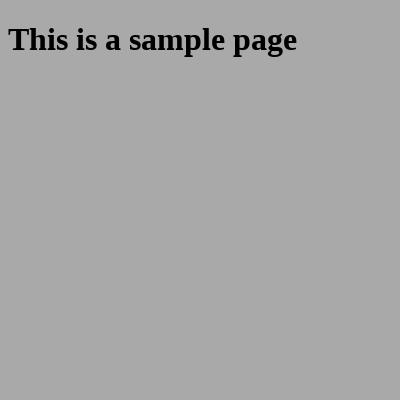

Verified new page URL contains 'https://demoqa.com/sample'
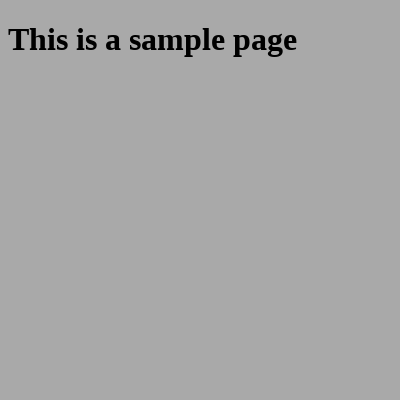

Verified heading displays 'This is a sample page'
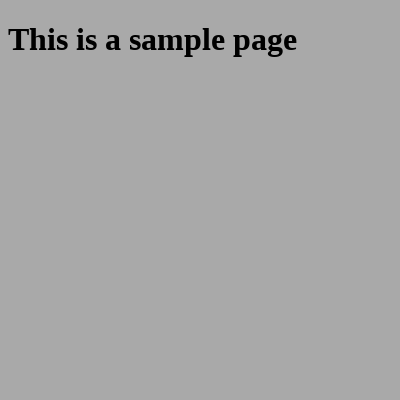

Closed the new window
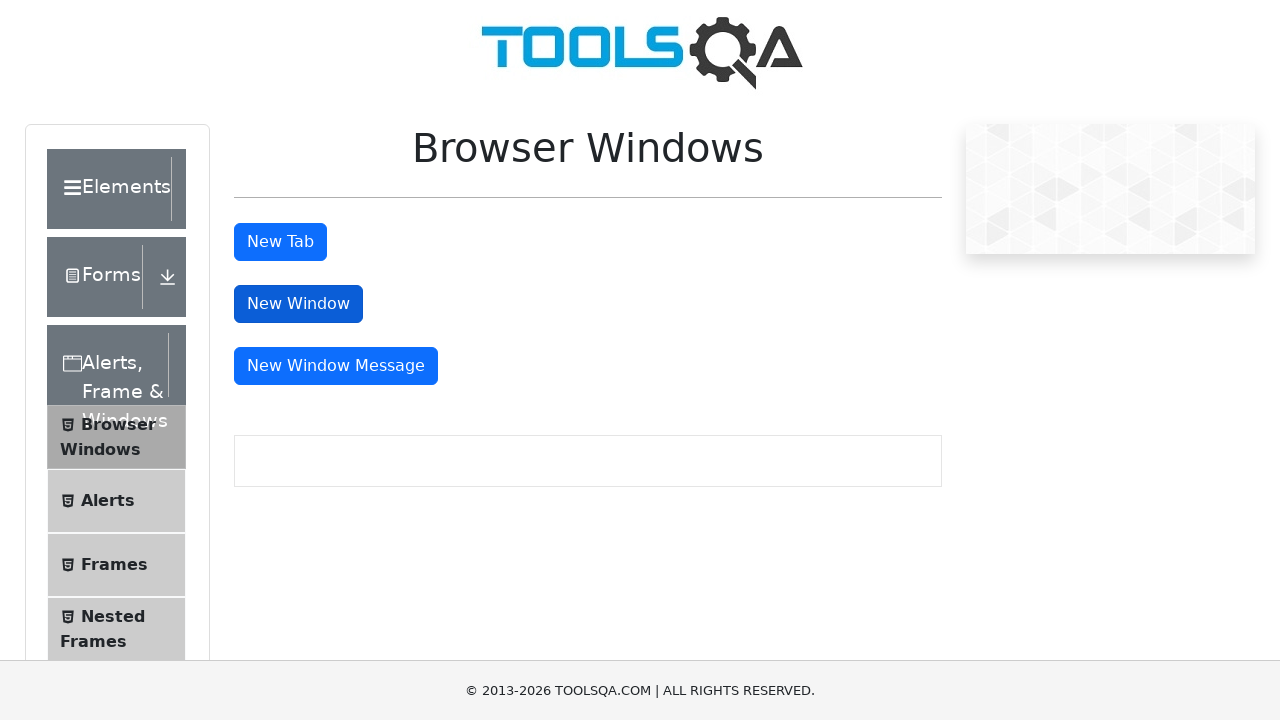

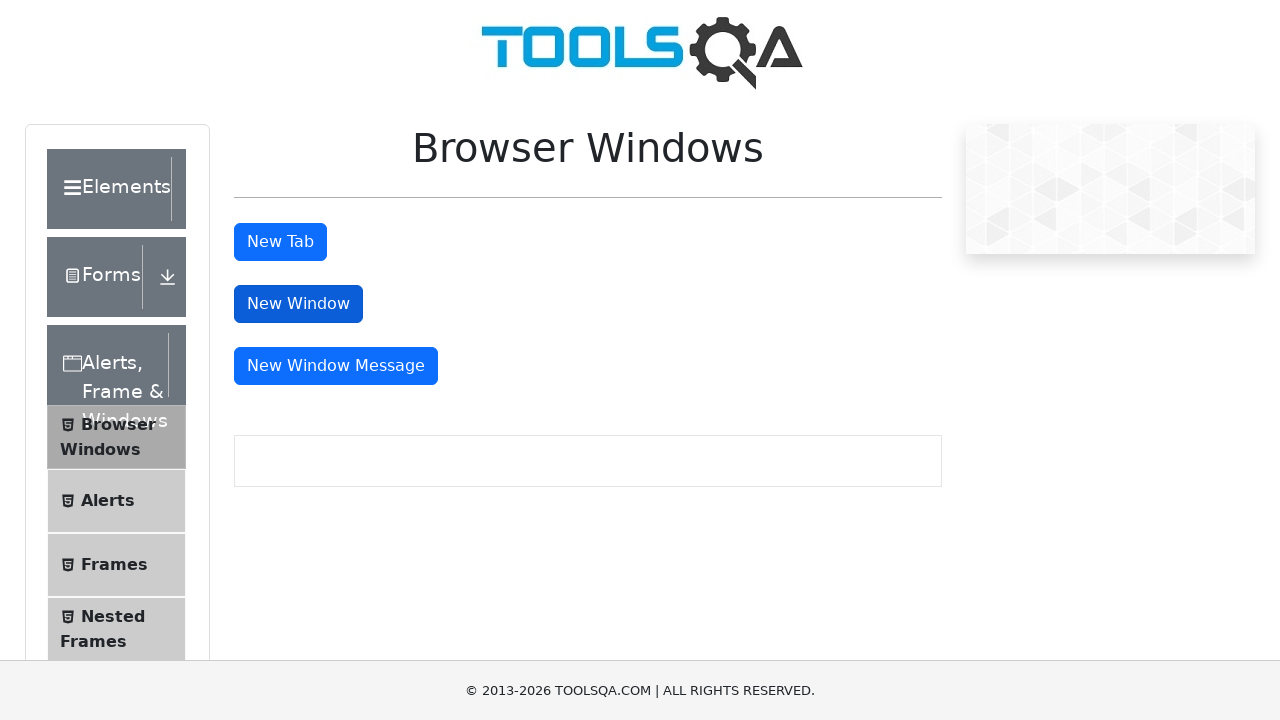